Tests touch pointer interactions on a Selenium test page by performing move, pointer down, move by offset, and pointer up actions on a pointer area element, then verifies the recorded events.

Starting URL: https://www.selenium.dev/selenium/web/pointerActionsPage.html

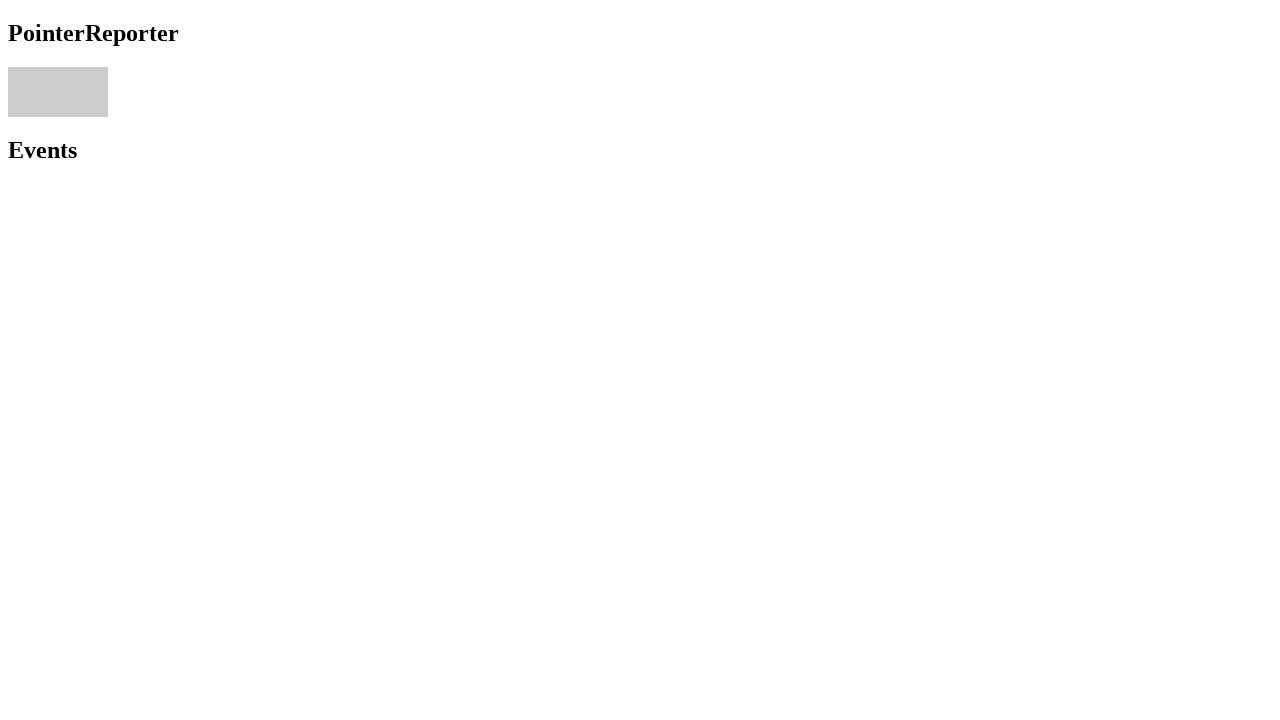

Located the pointer area element
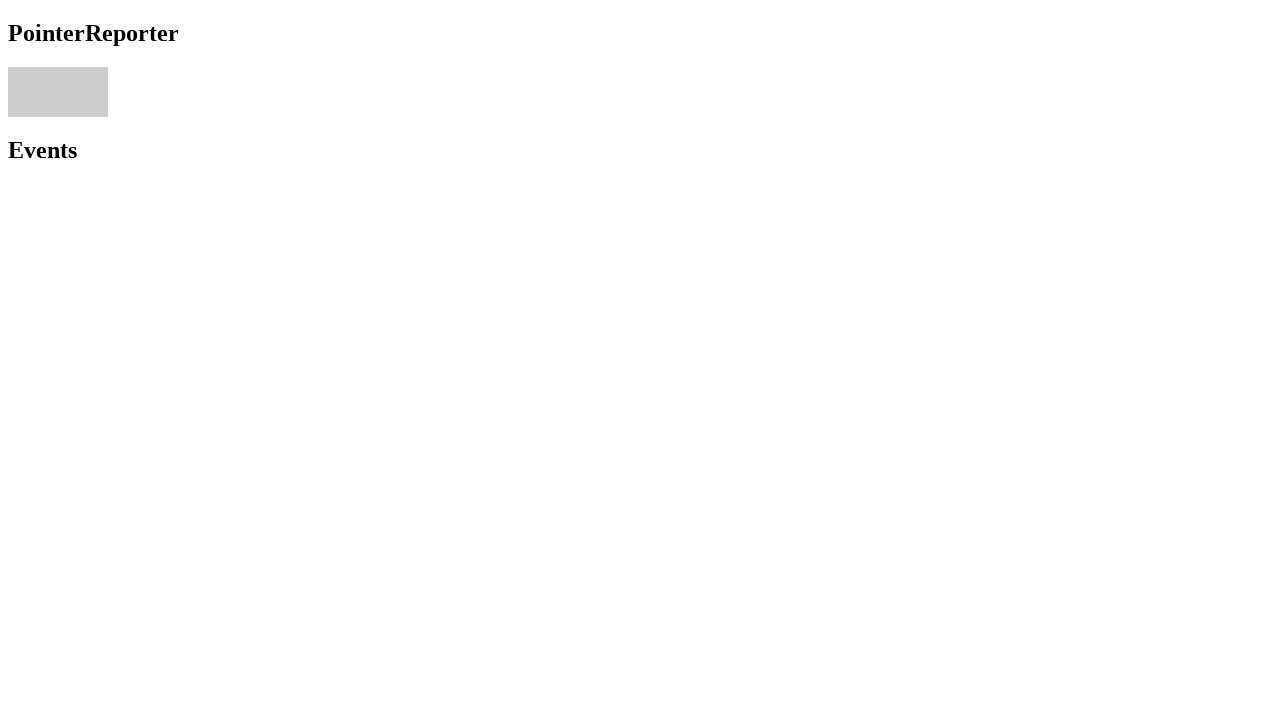

Hovered over pointer area element at (58, 92) on #pointerArea
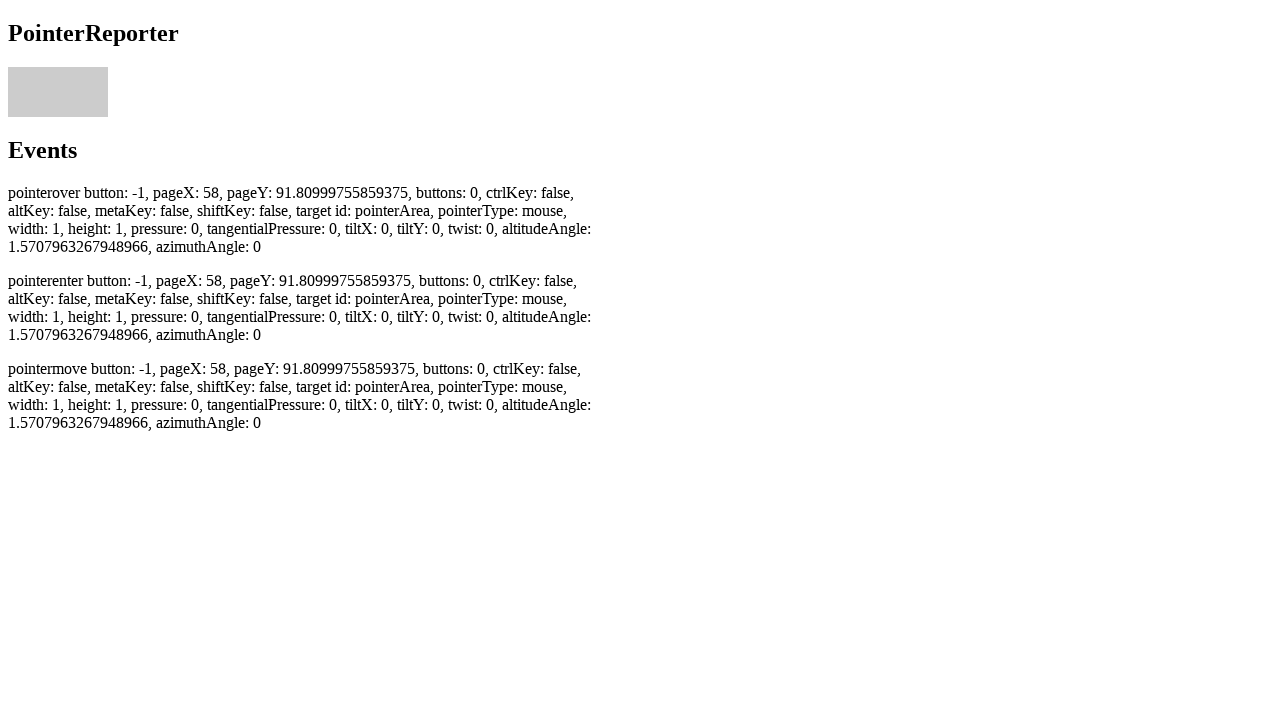

Clicked on pointer area element at (58, 92) on #pointerArea
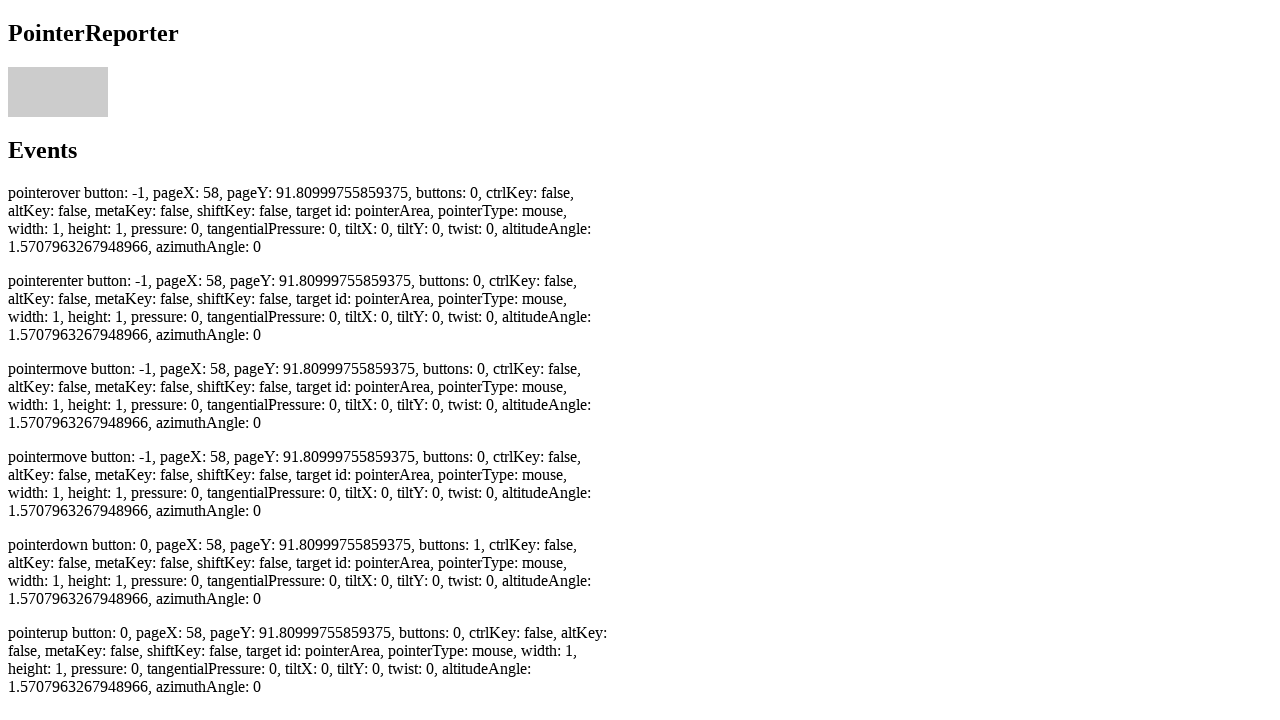

Retrieved bounding box coordinates of pointer area
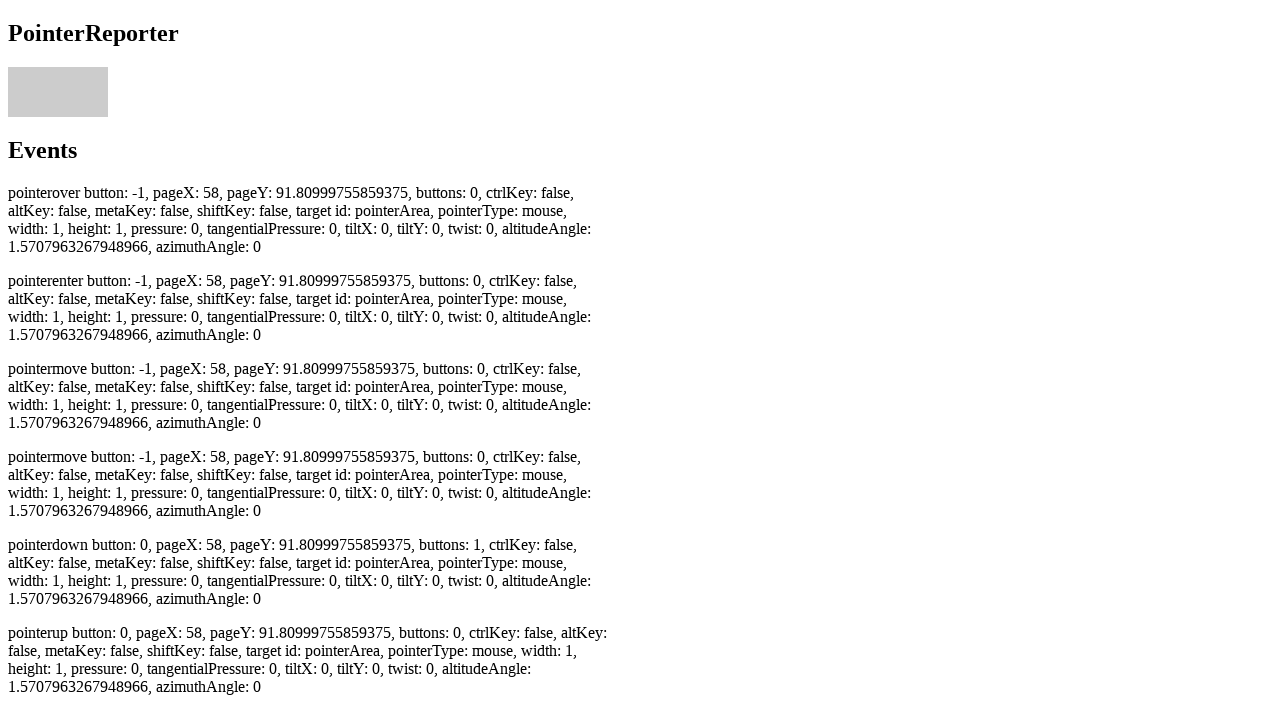

Calculated center coordinates of pointer area
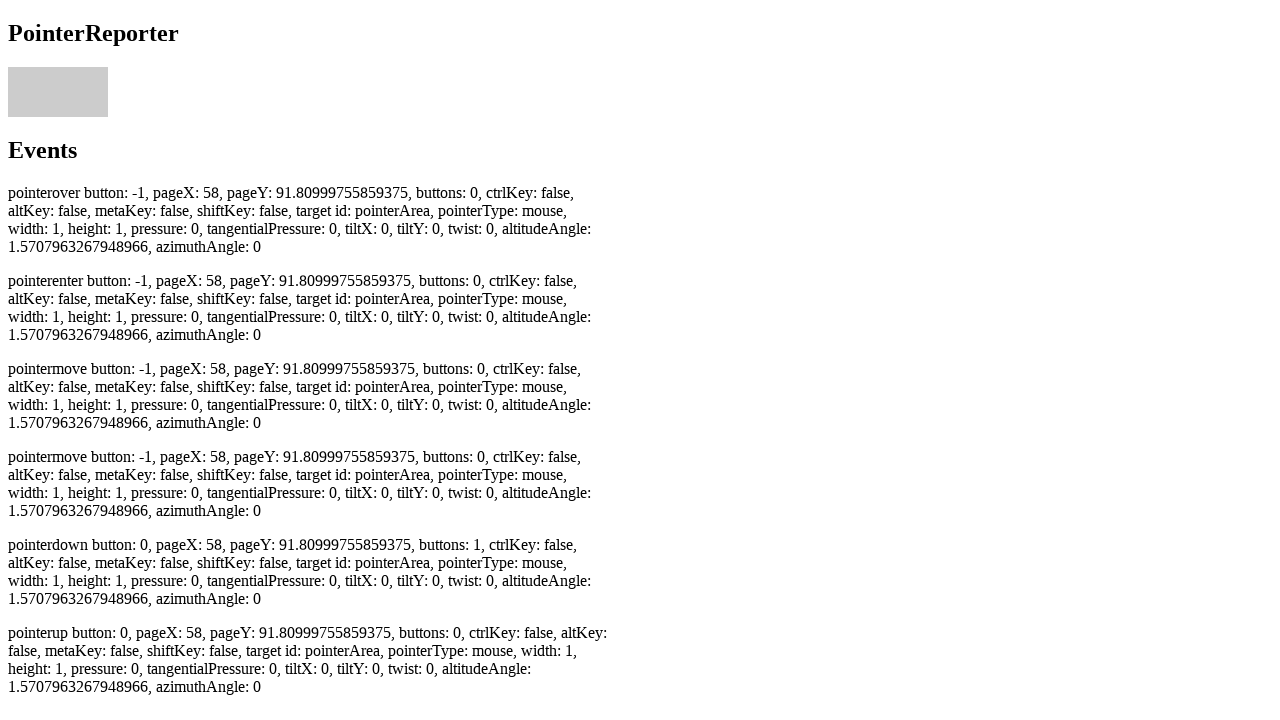

Moved mouse to center of pointer area at (58, 92)
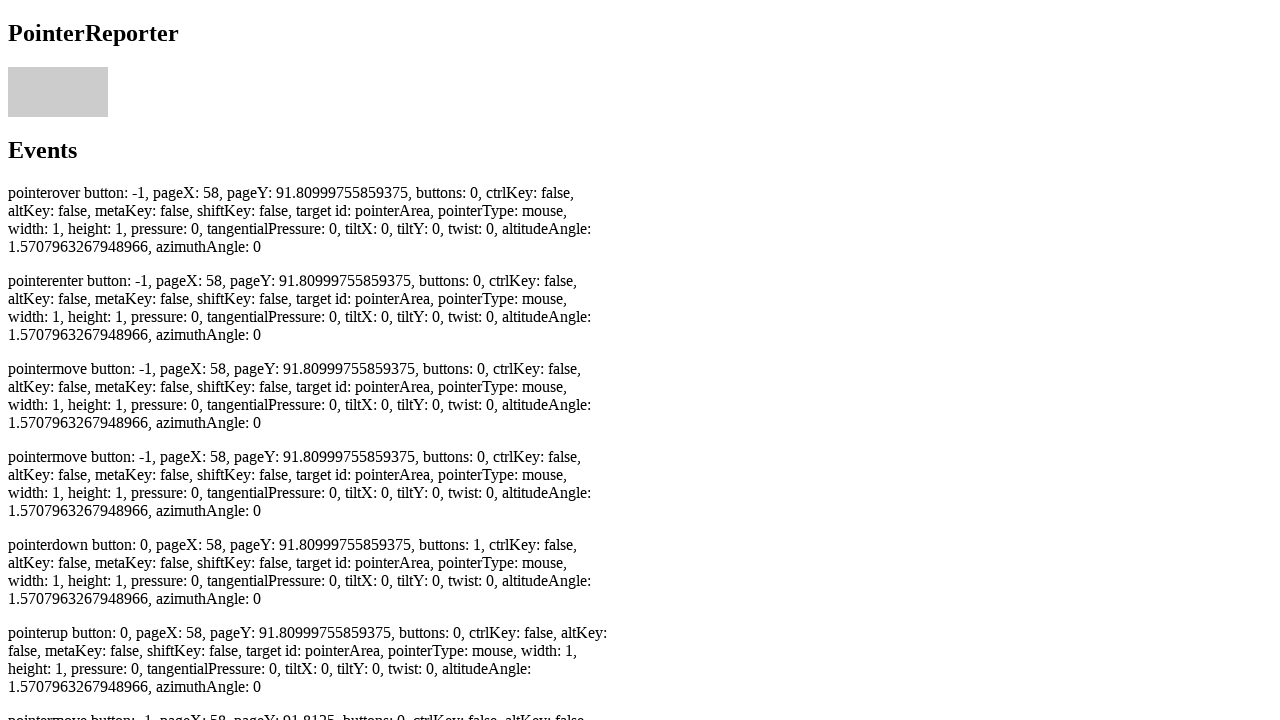

Pressed mouse button down at (58, 92)
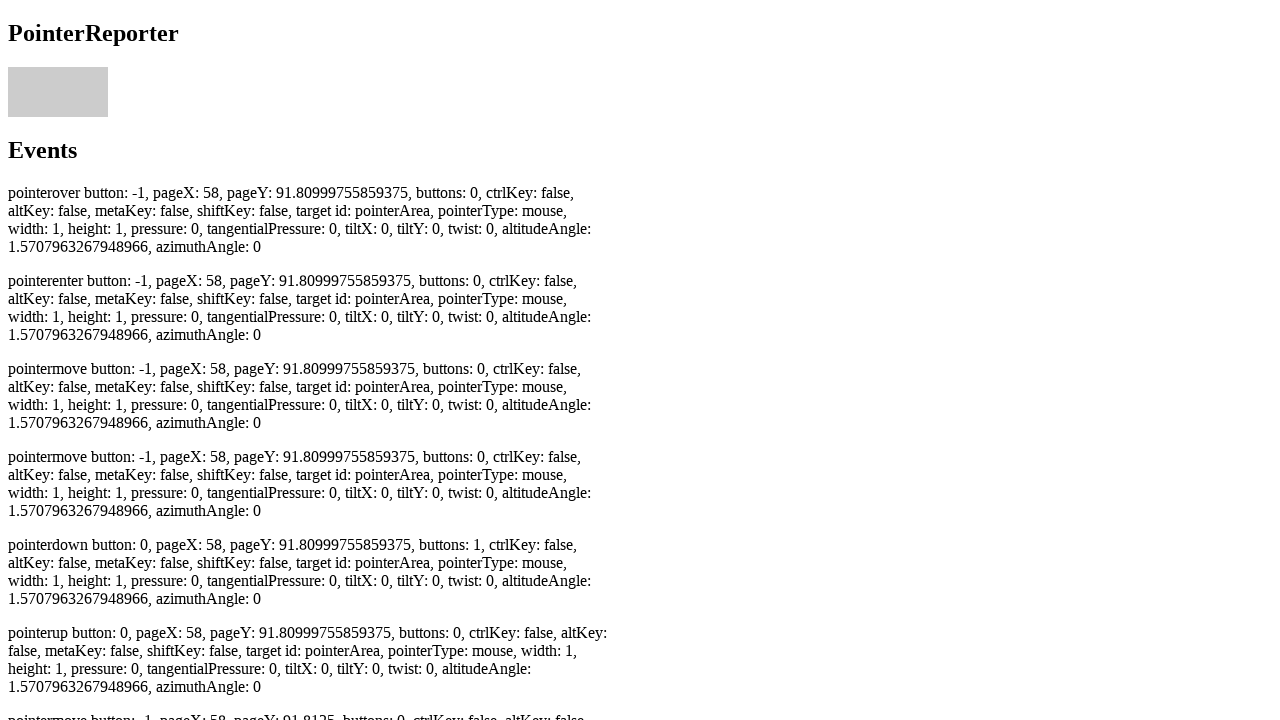

Moved mouse by offset (2, 2) pixels at (60, 94)
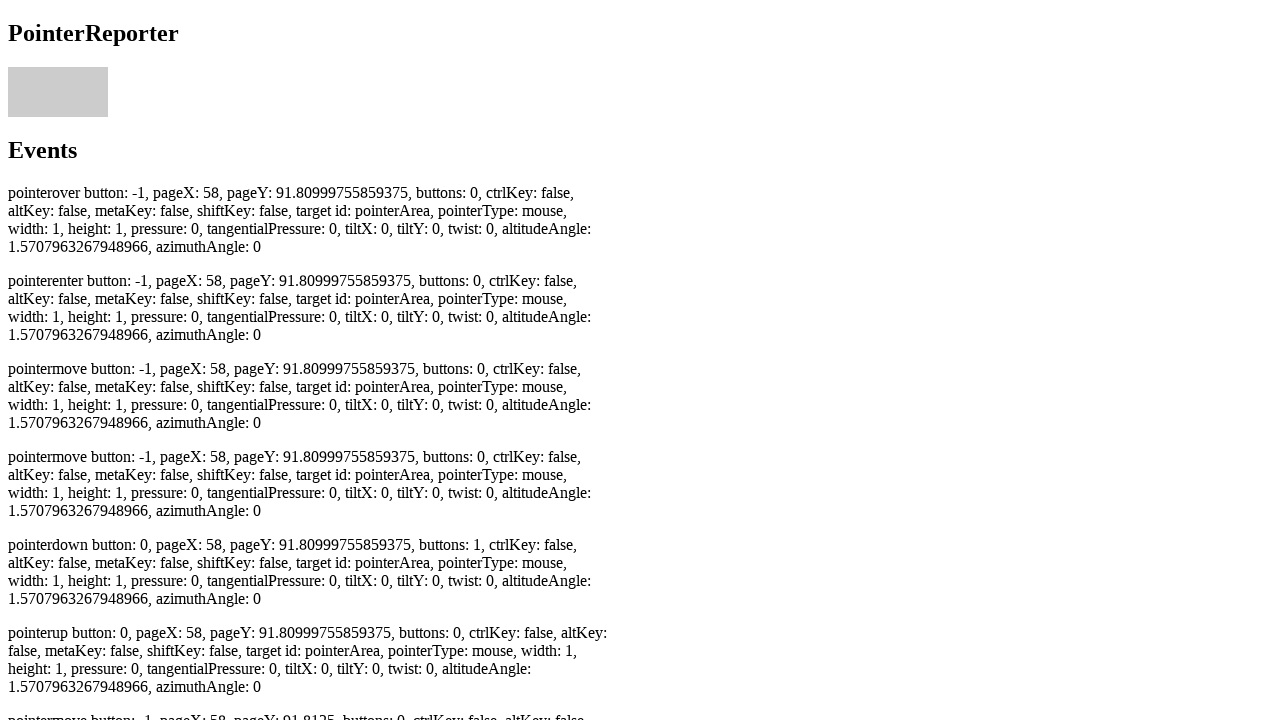

Released mouse button at (60, 94)
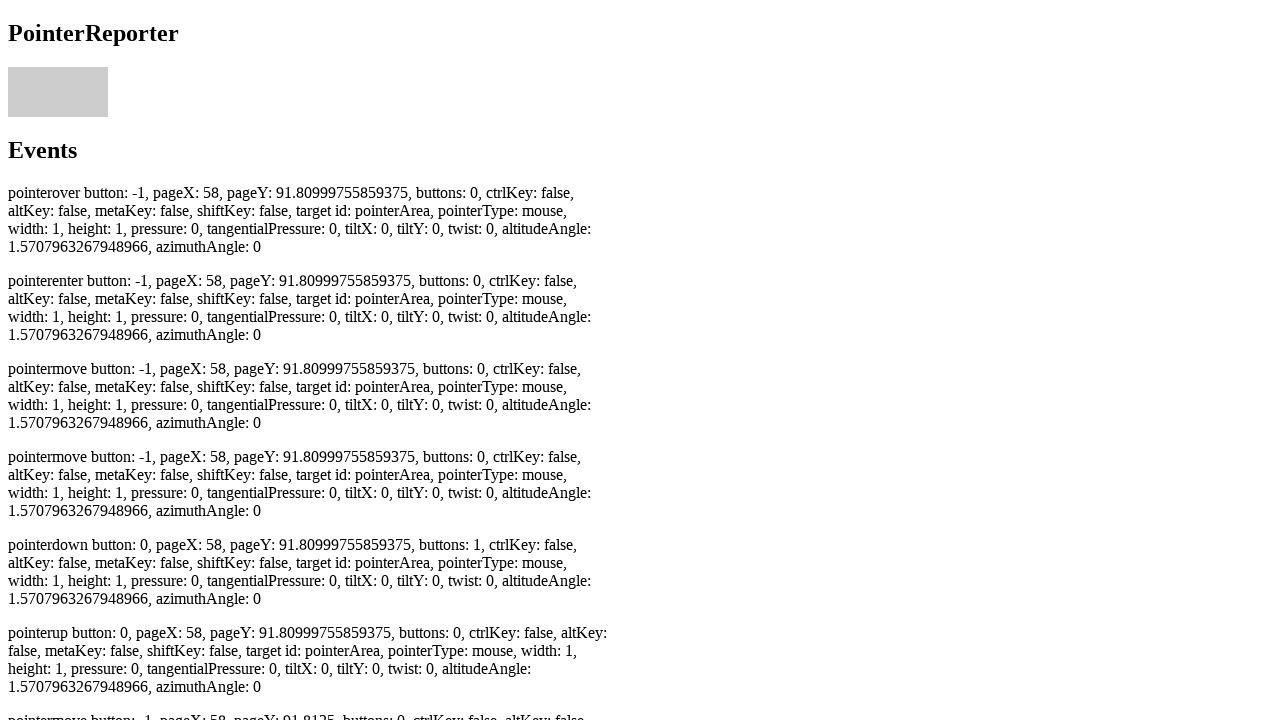

Verified pointermove event was recorded
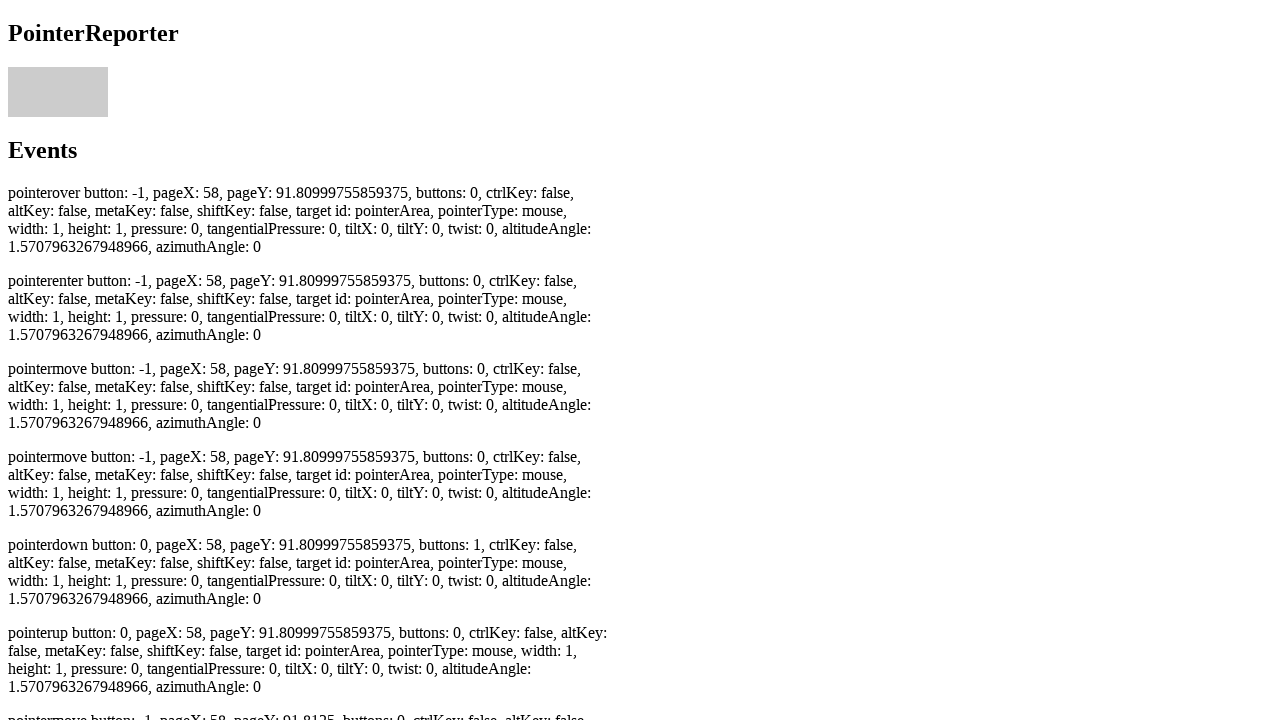

Verified pointerdown event was recorded
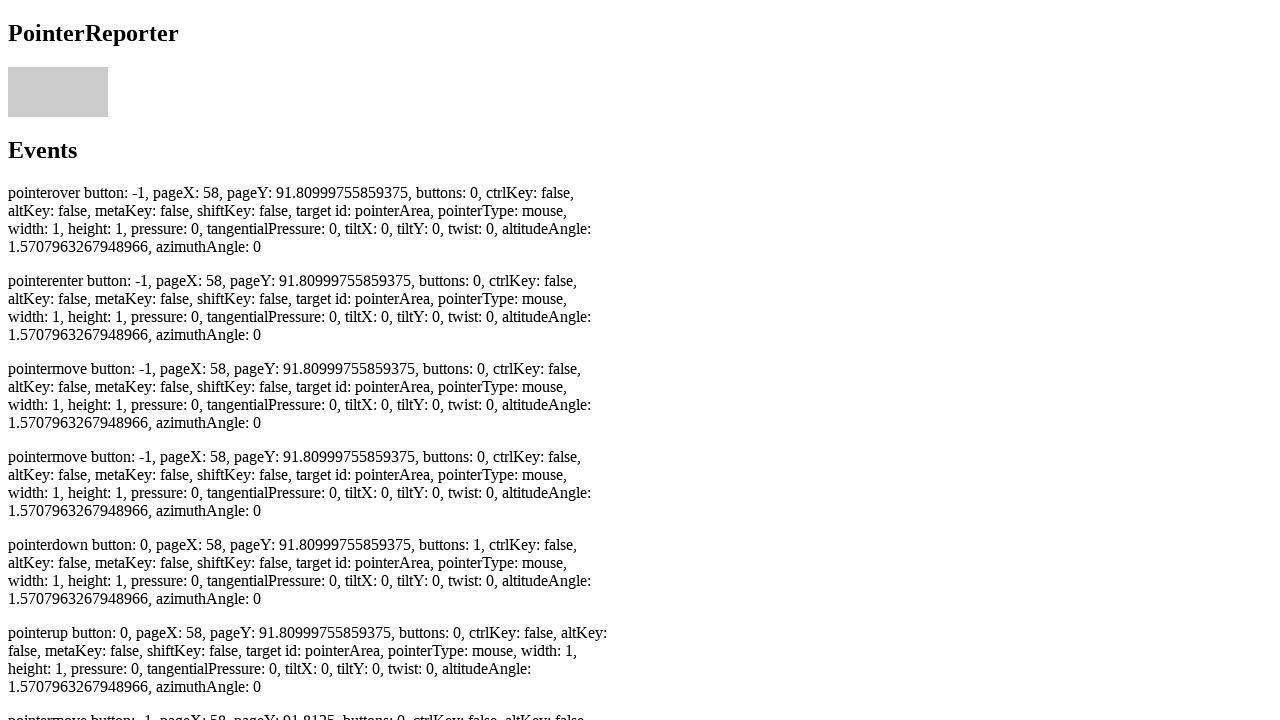

Verified pointerup event was recorded
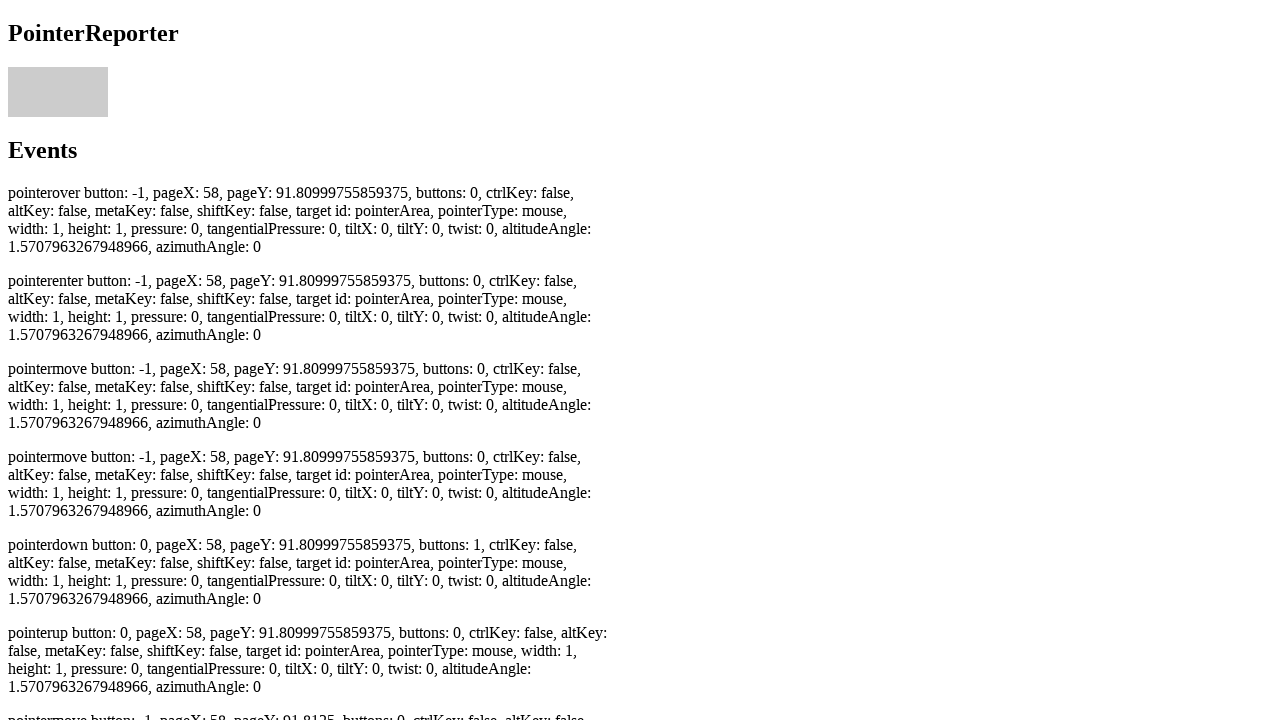

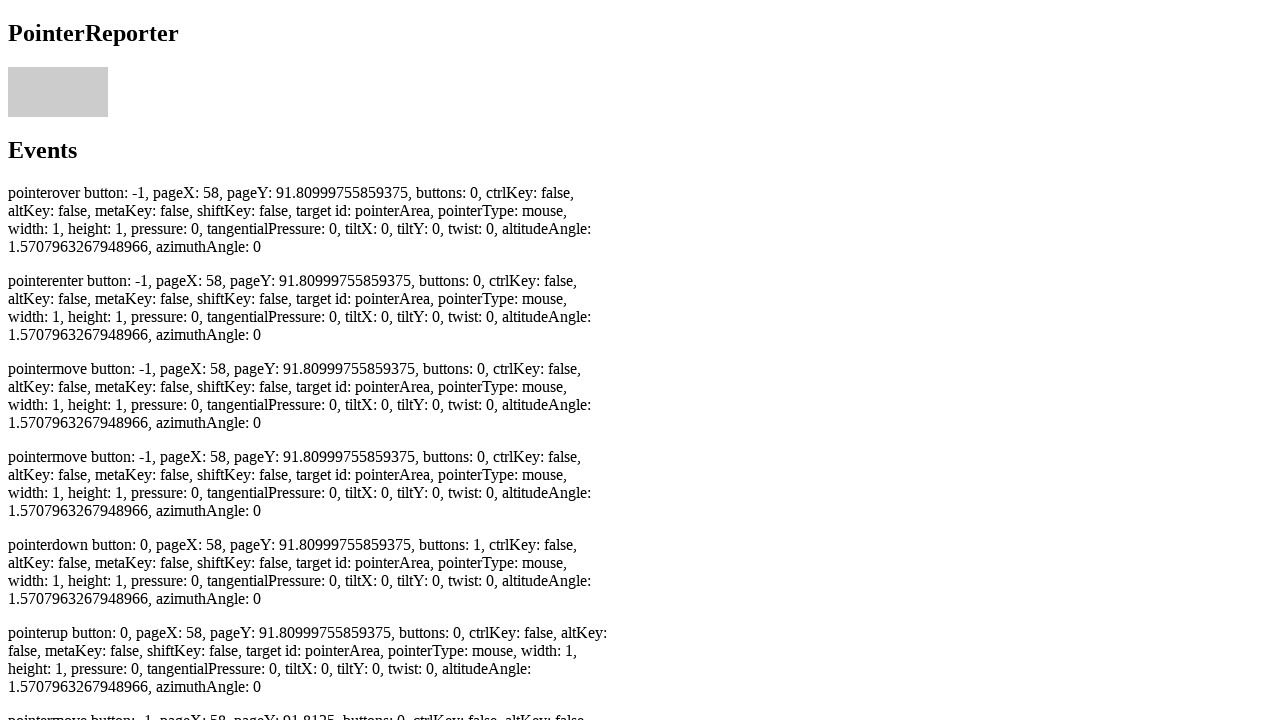